Tests web table functionality by adding a new record, searching for it, and then editing the record's details

Starting URL: https://demoqa.com/webtables

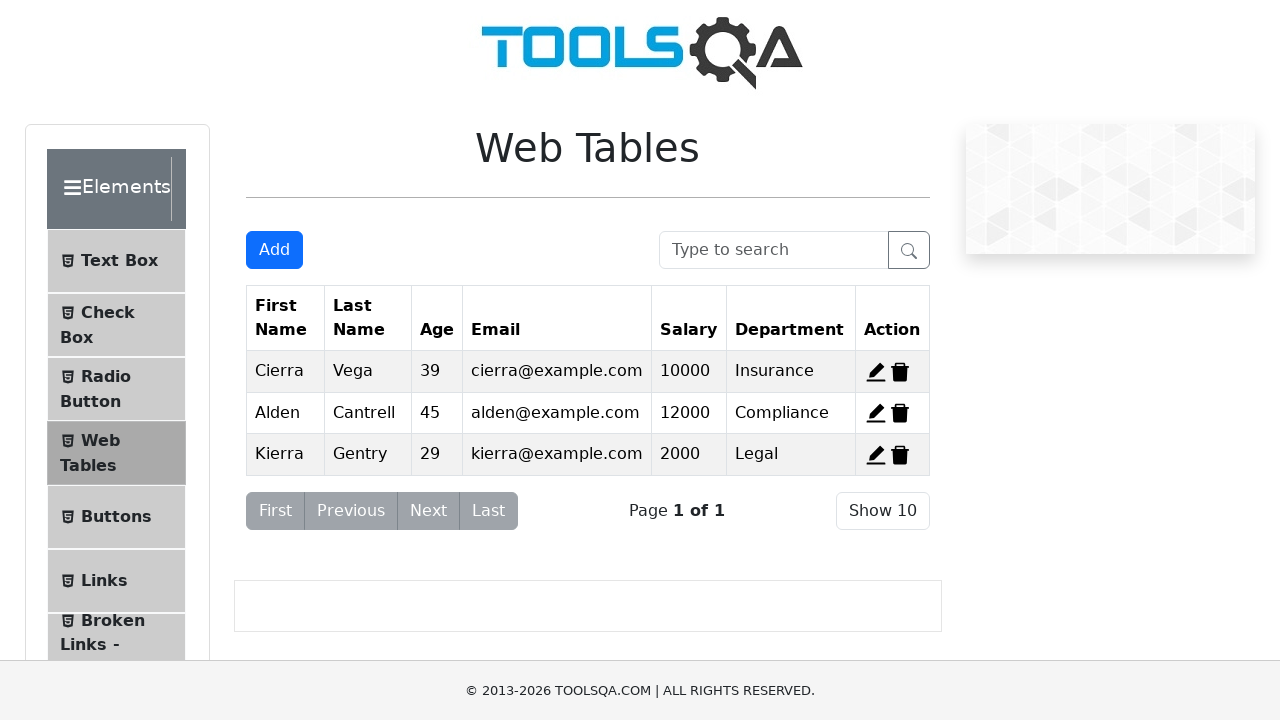

Clicked Add button to open new record form at (274, 250) on #addNewRecordButton
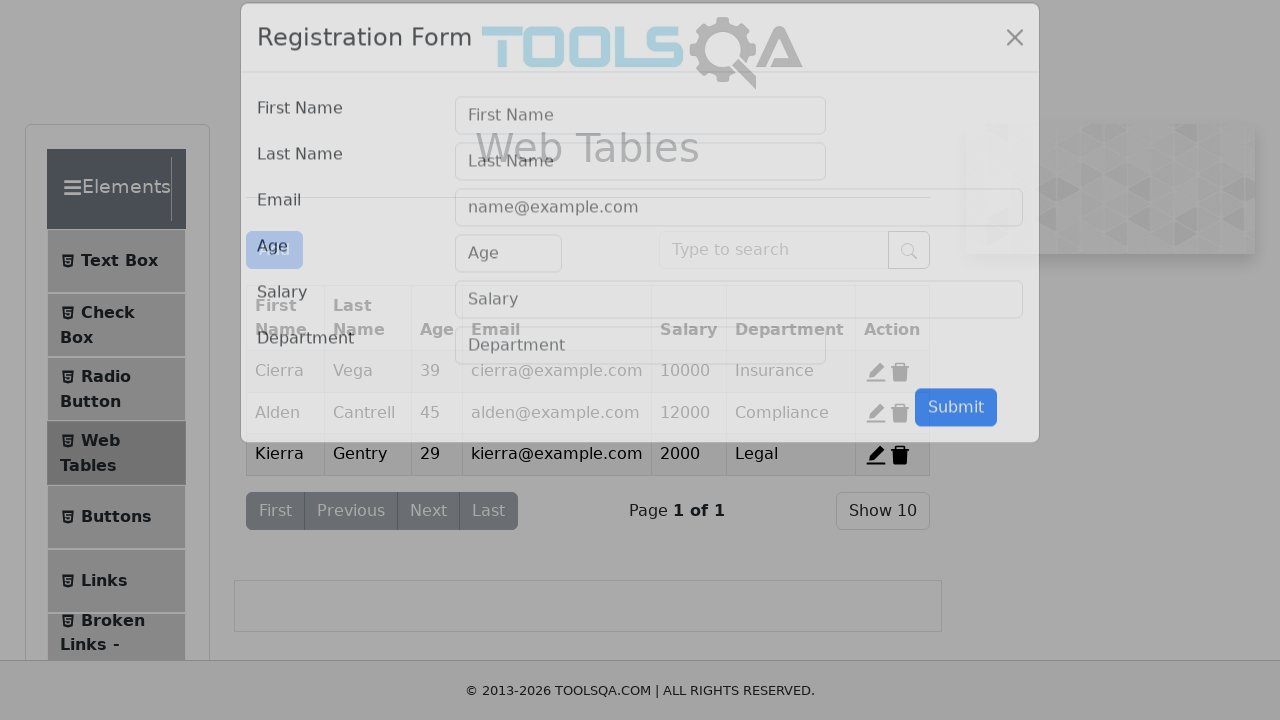

Filled first name field with 'Krishna' on #firstName
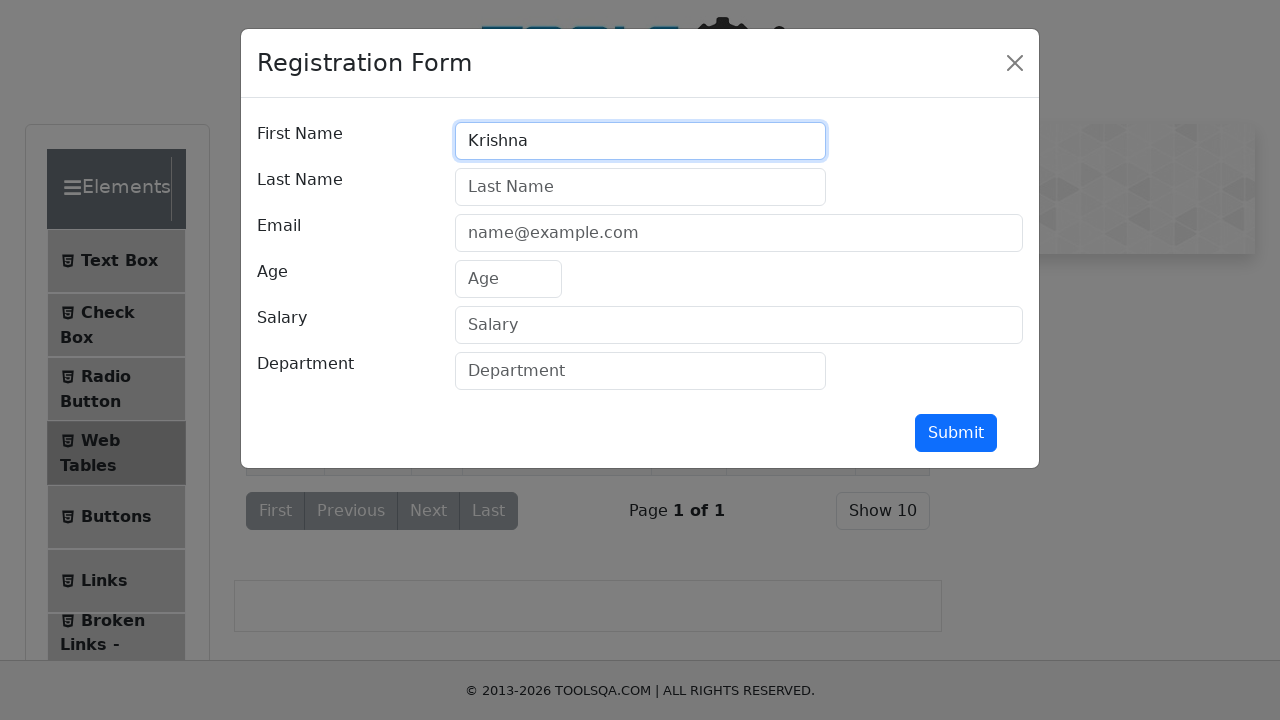

Filled last name field with 'np' on #lastName
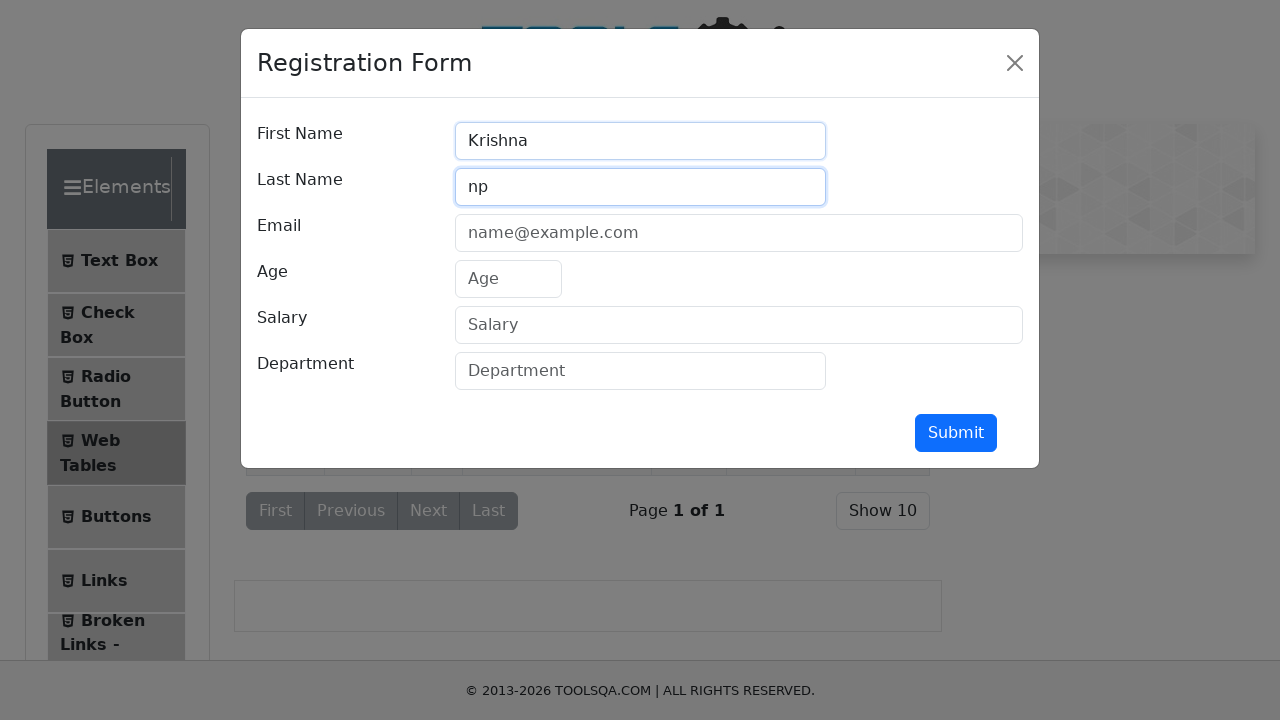

Filled email field with 'Krishna@gmail.com' on #userEmail
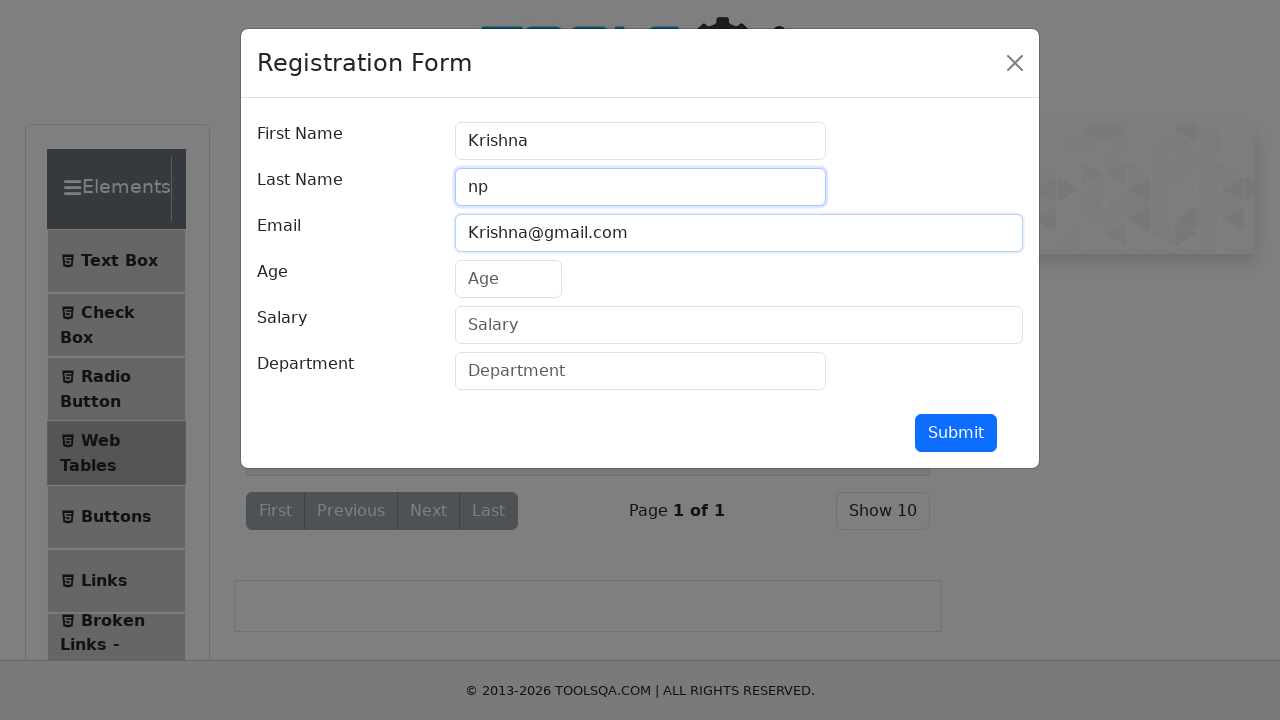

Filled age field with '35' on #age
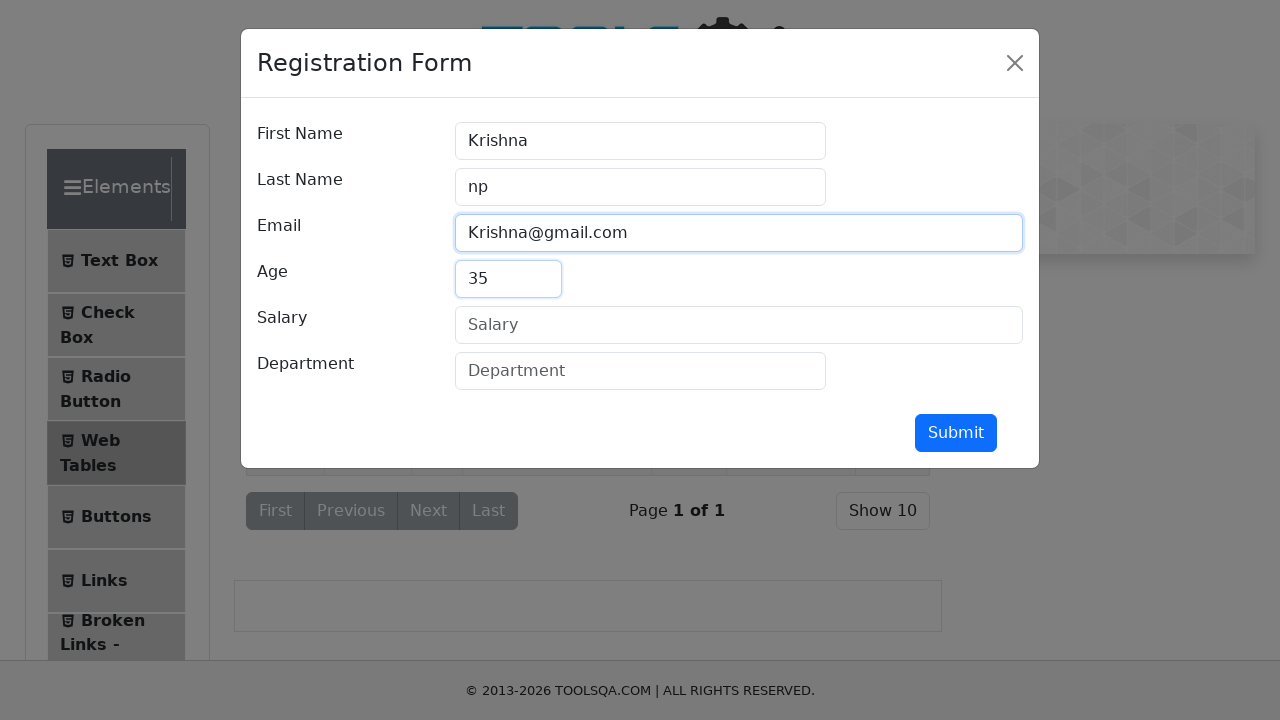

Filled salary field with '9999' on #salary
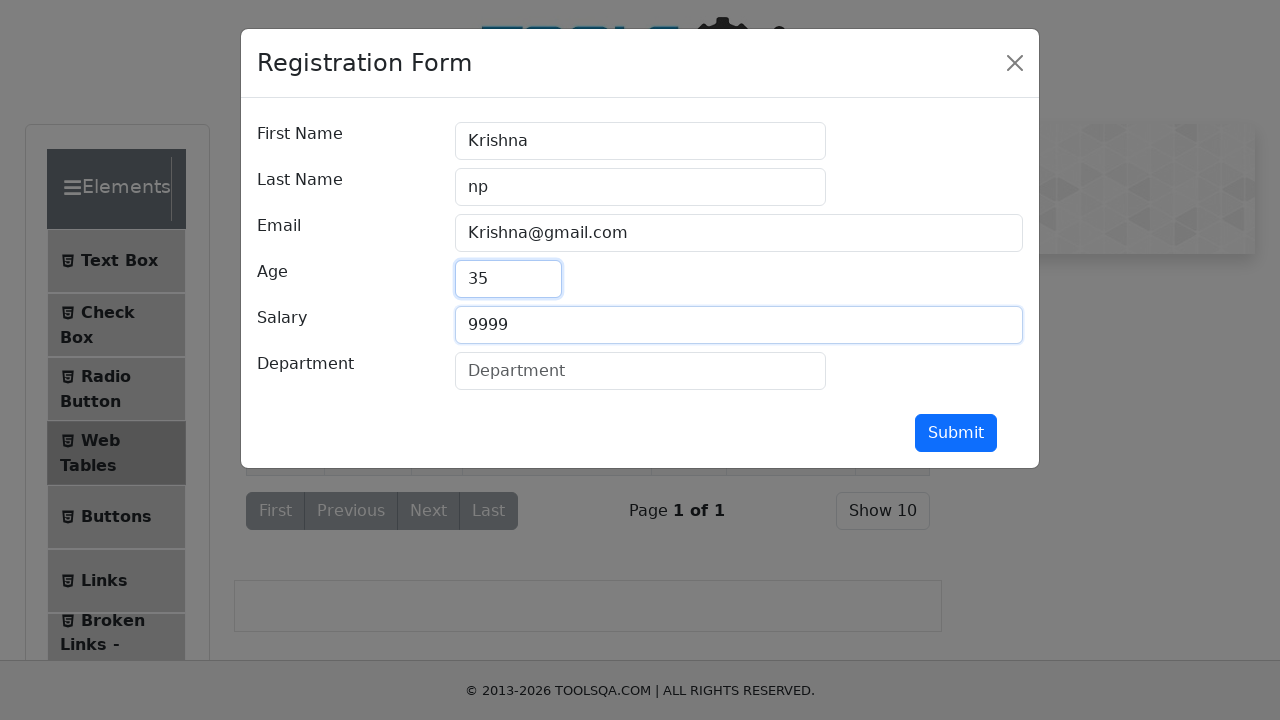

Filled department field with 'IT' on #department
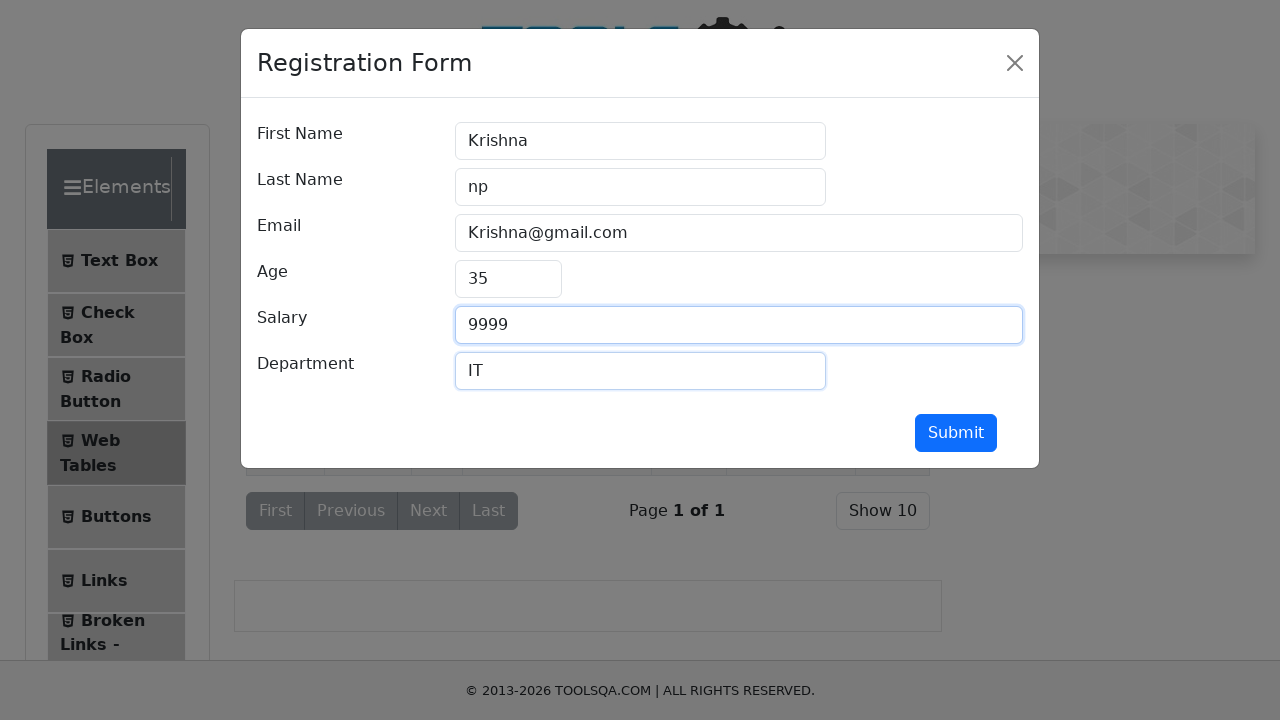

Clicked submit button to create new record at (956, 433) on #submit
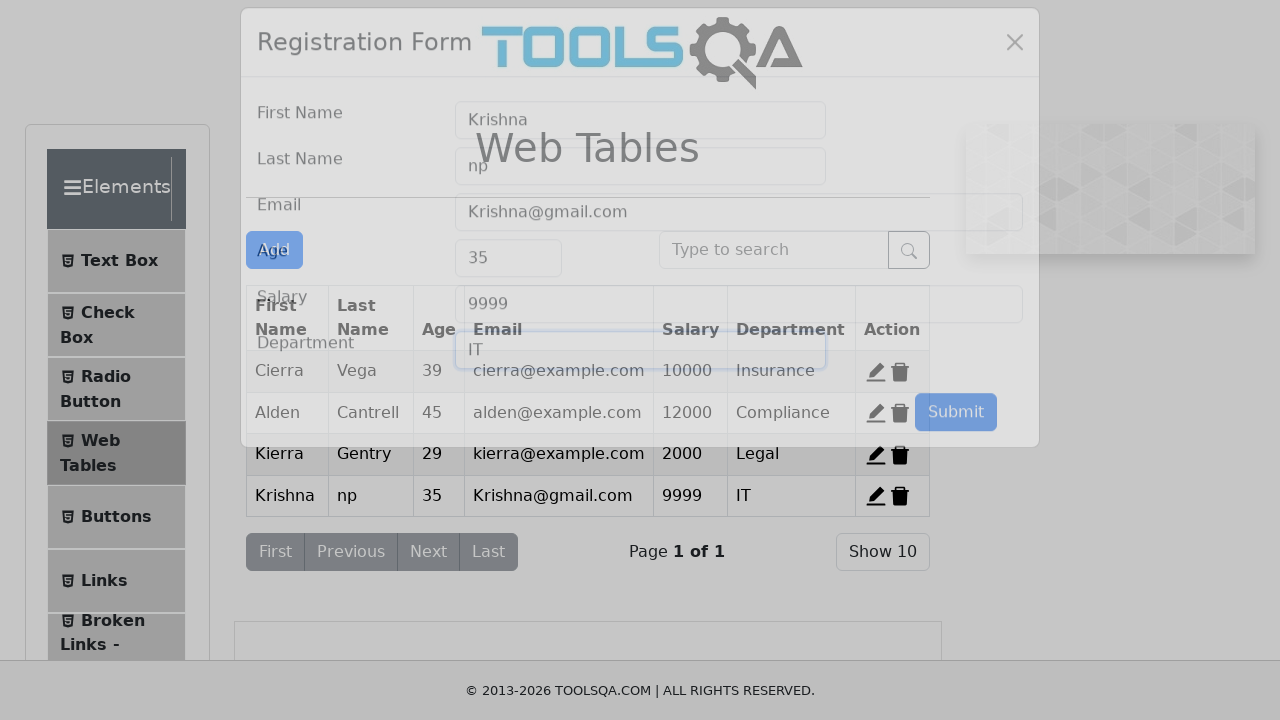

Searched for newly added record using 'Krishna' on #searchBox
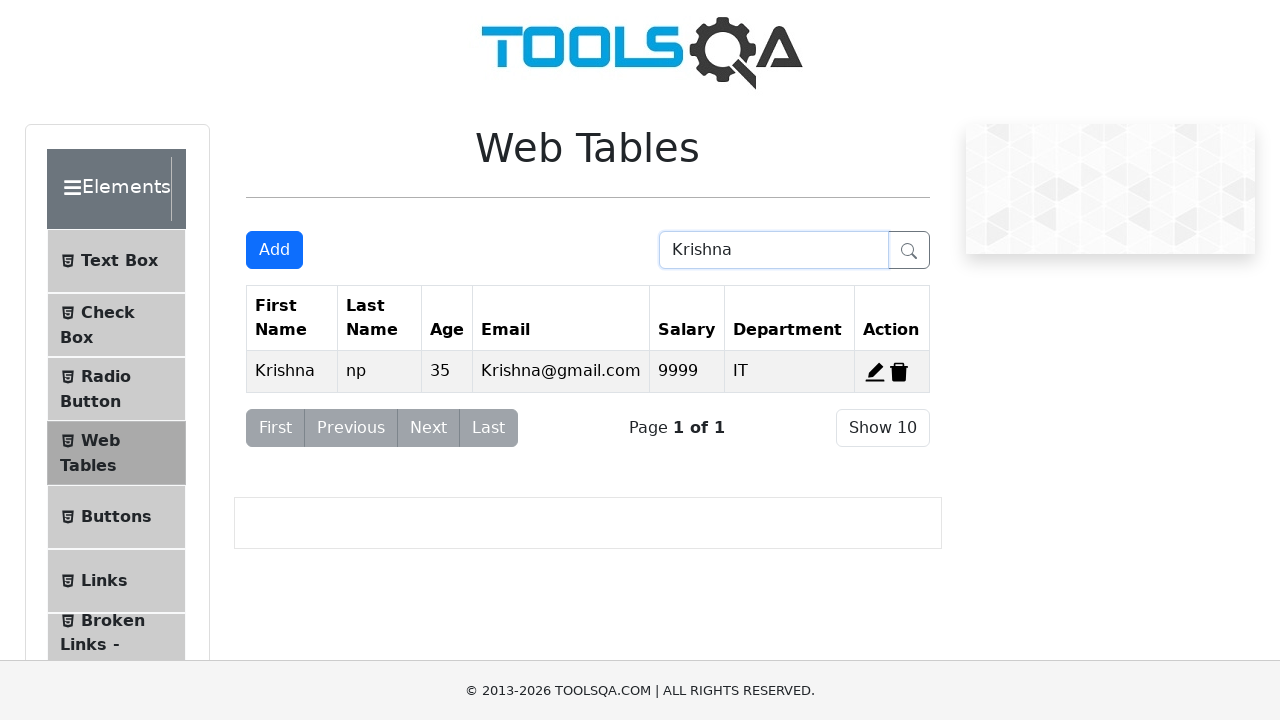

Scrolled down 500 pixels to view record
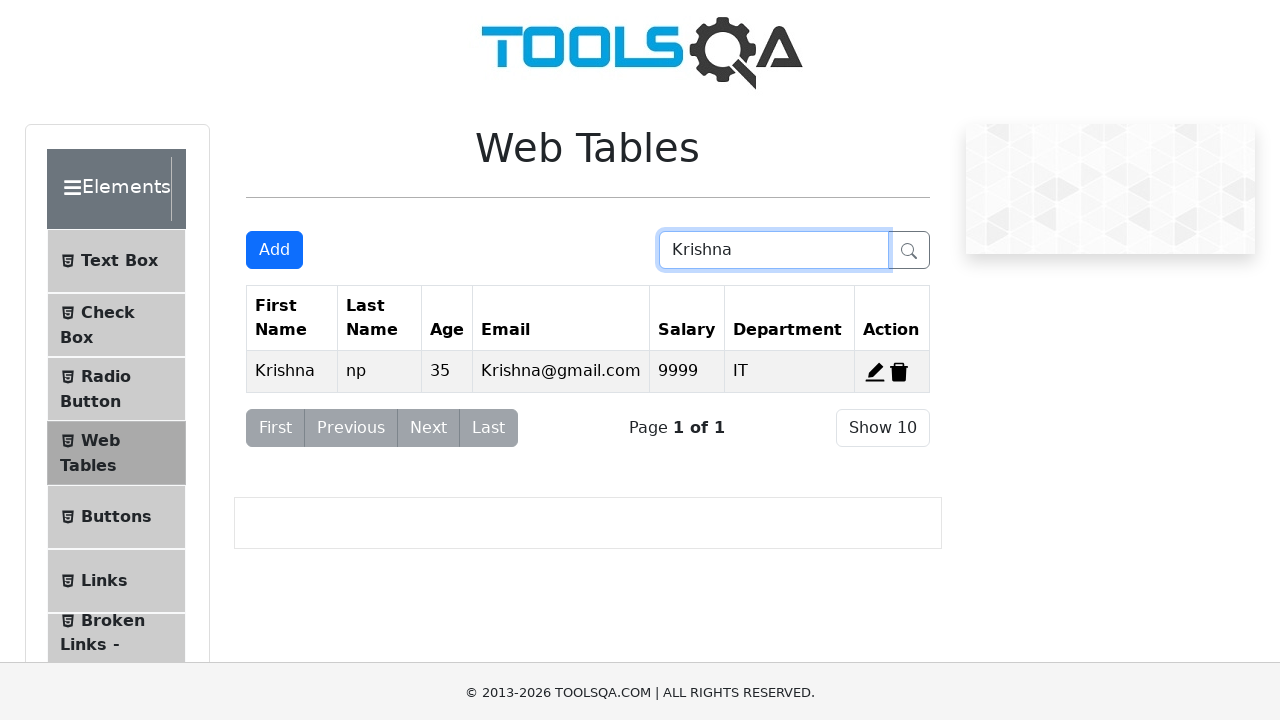

Clicked edit button for record 4 at (875, 12) on #edit-record-4
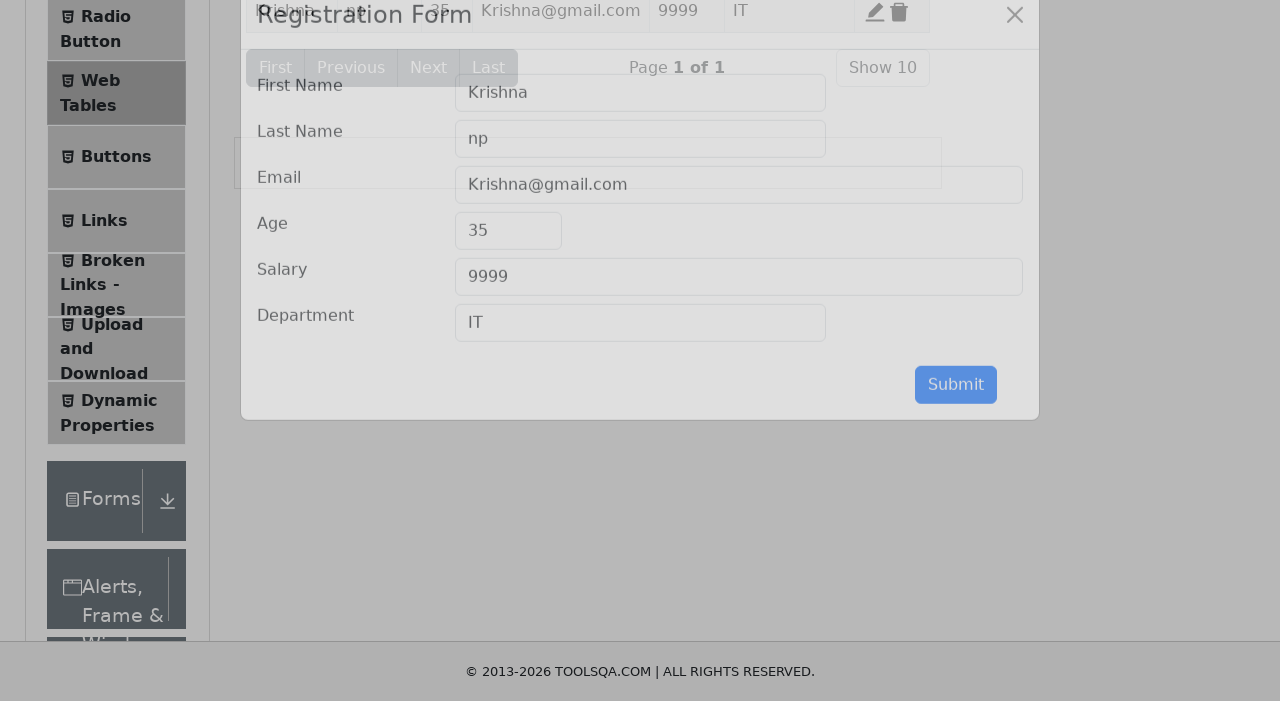

Cleared last name field on #lastName
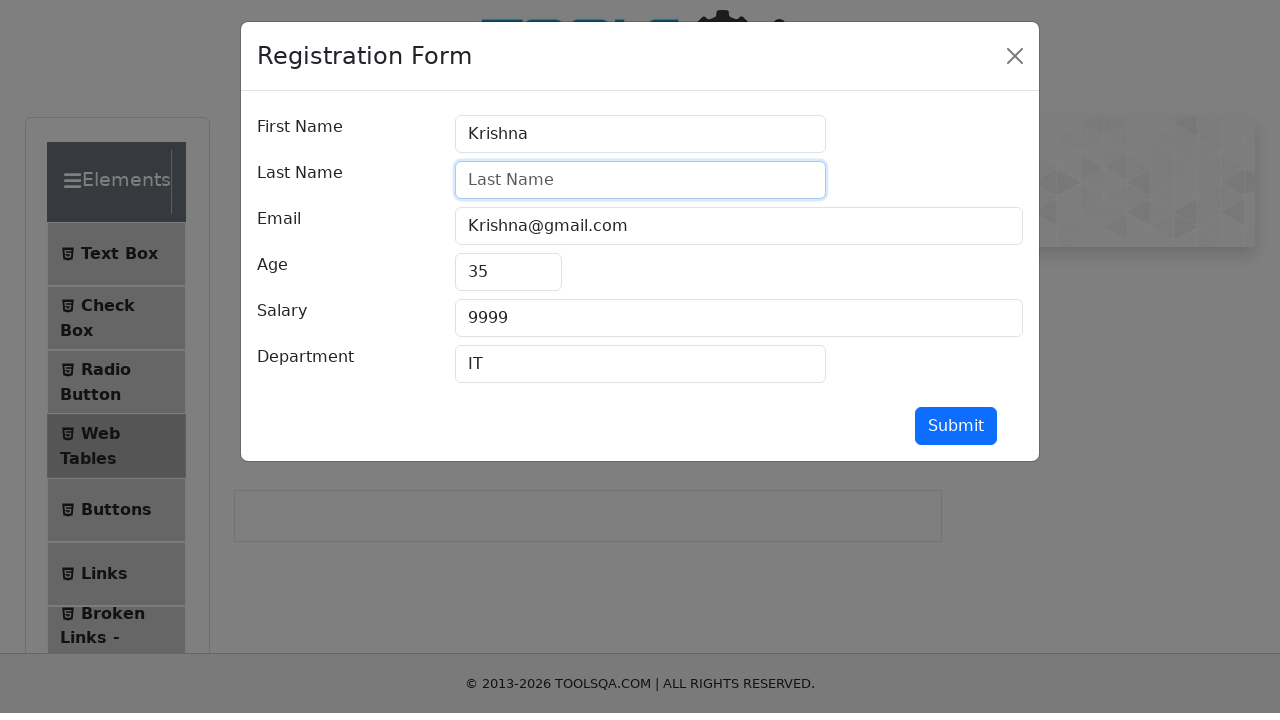

Updated last name field with 'N' on #lastName
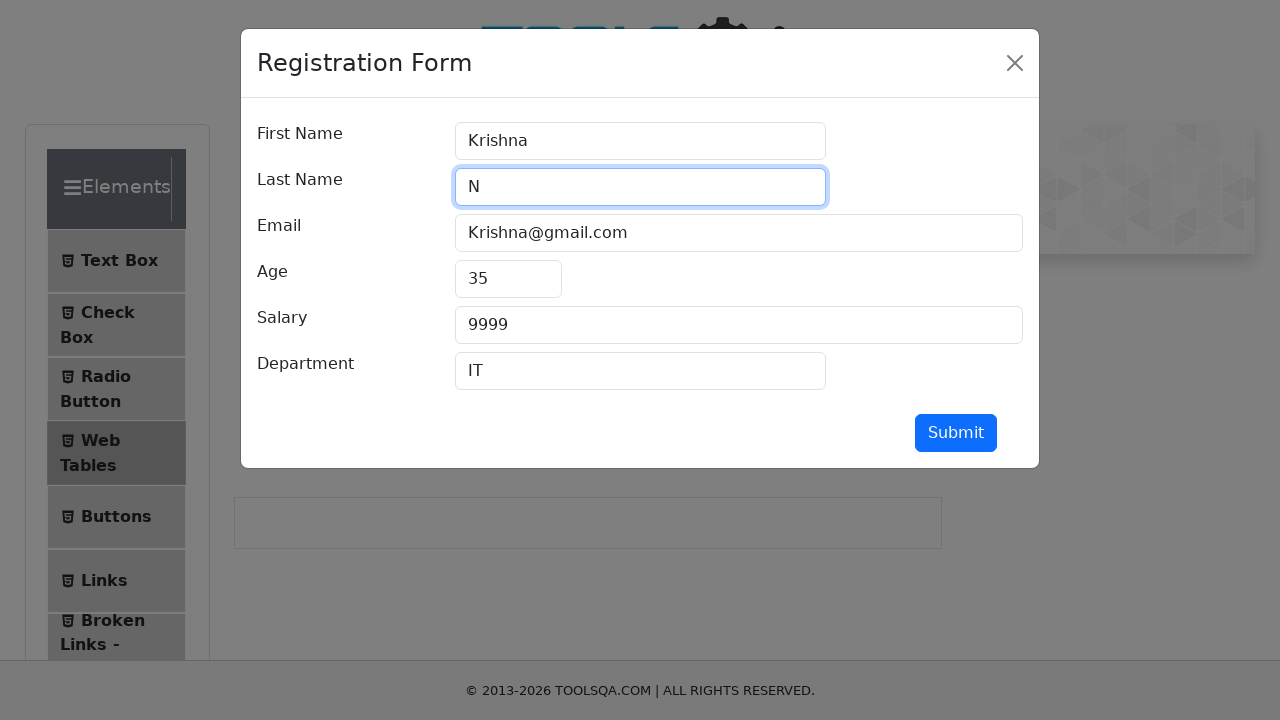

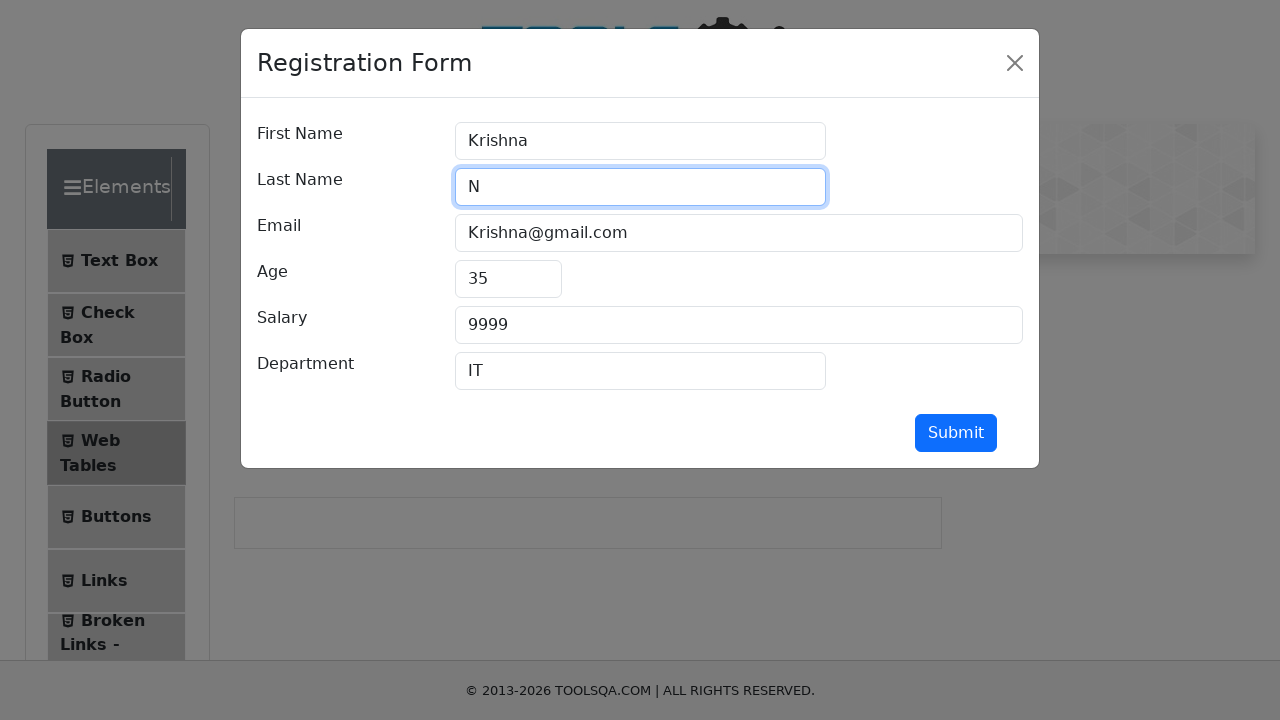